Tests multiple window handling by clicking tab and window buttons to open multiple windows, then iterating through all open windows

Starting URL: https://demoqa.com/browser-windows

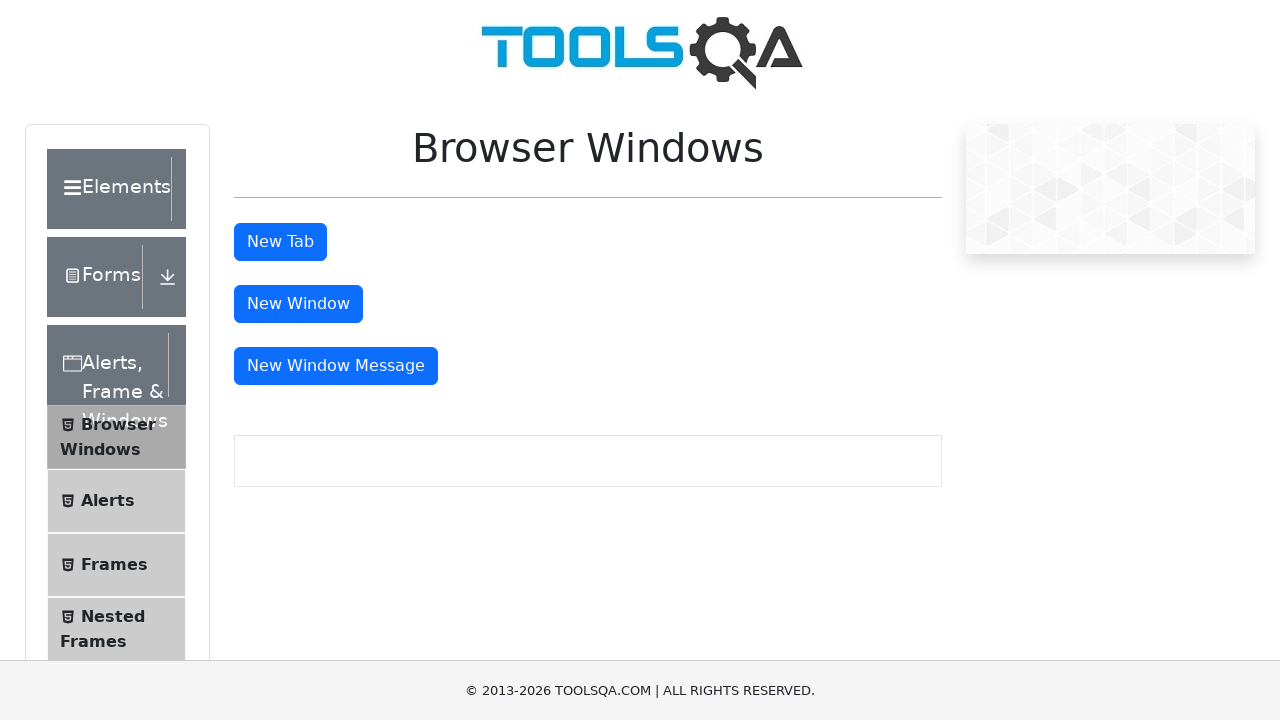

Clicked tab button to open a new tab at (280, 242) on #tabButton
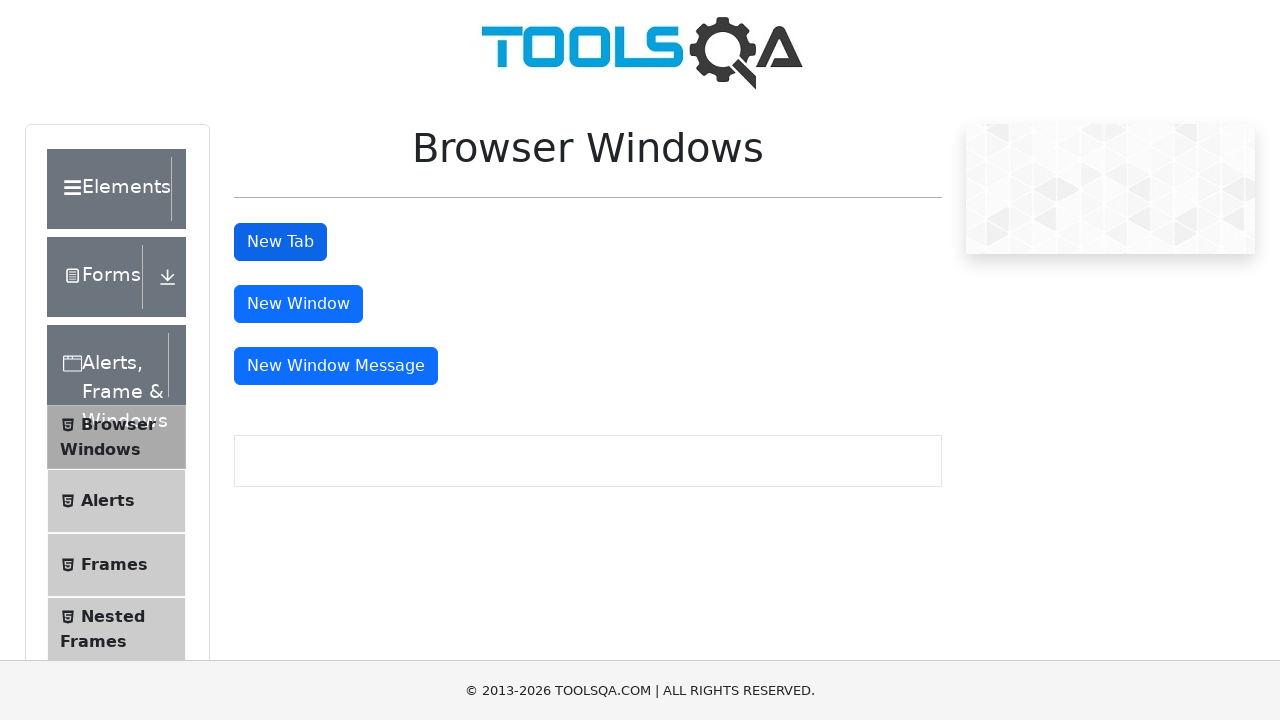

Waited for tab to open
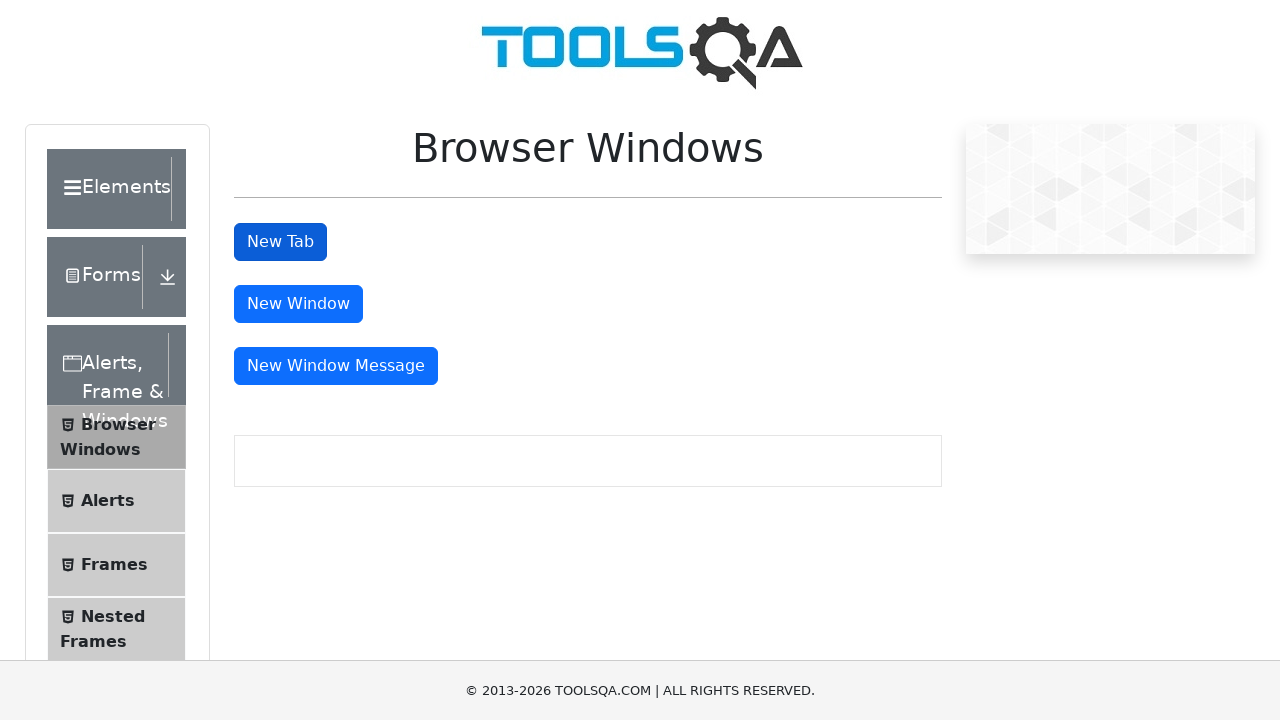

Clicked window button (iteration 1) to open additional window at (298, 304) on #windowButton
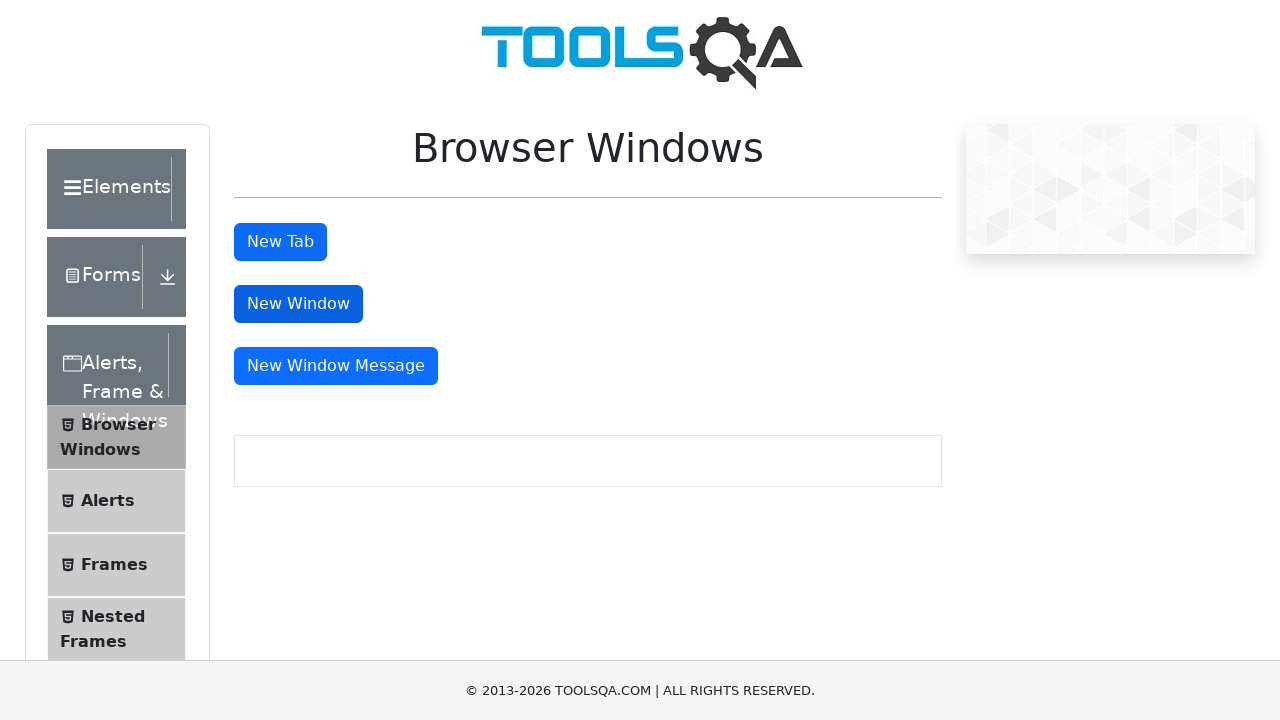

Waited for window to open (iteration 1)
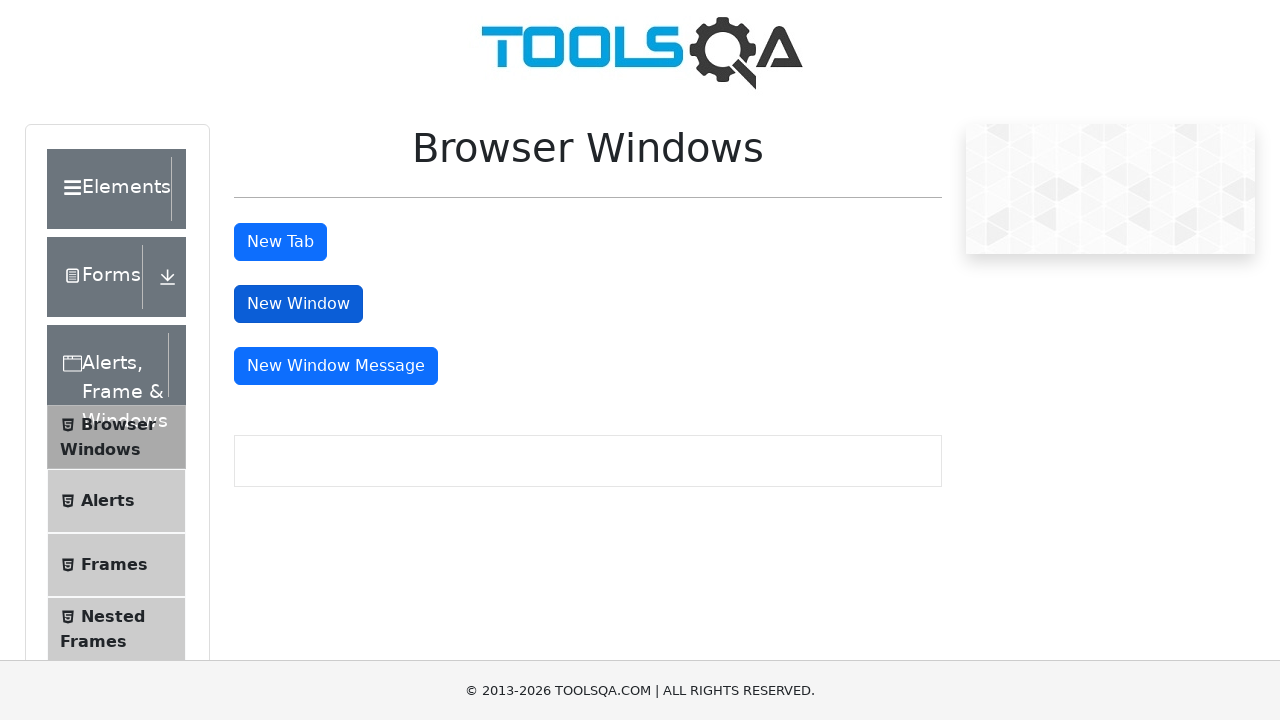

Clicked window button (iteration 2) to open additional window at (298, 304) on #windowButton
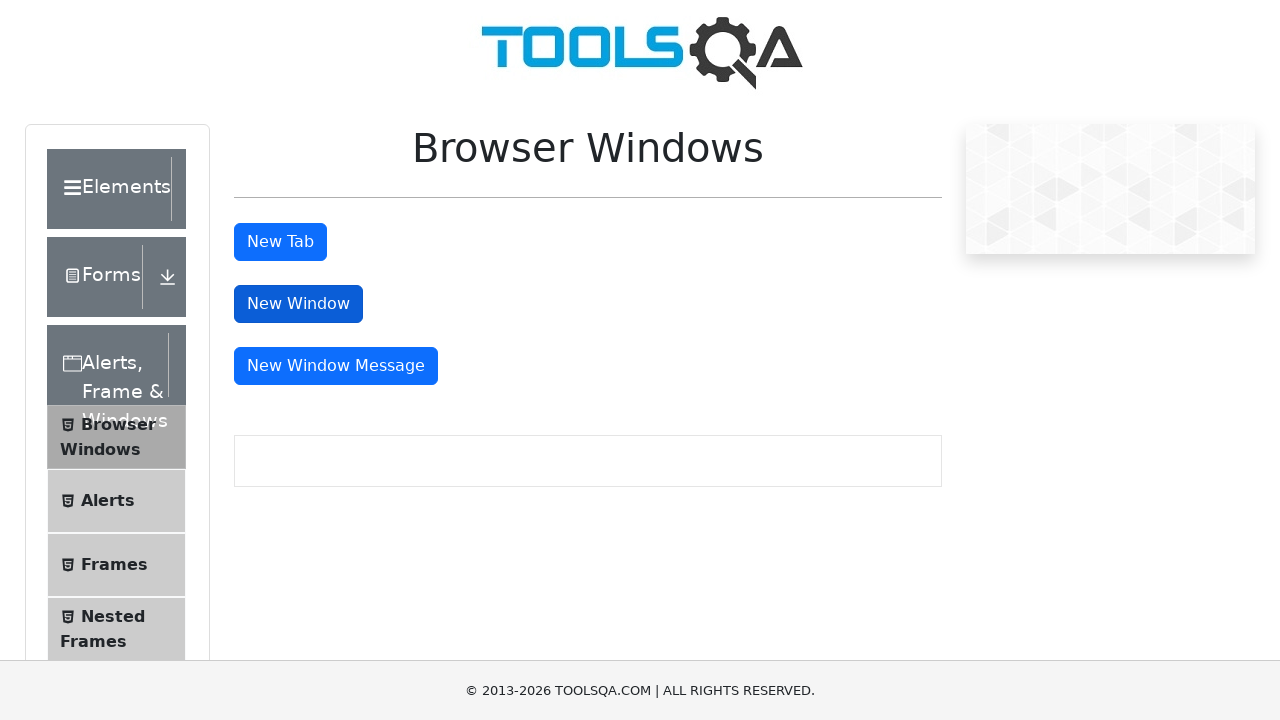

Waited for window to open (iteration 2)
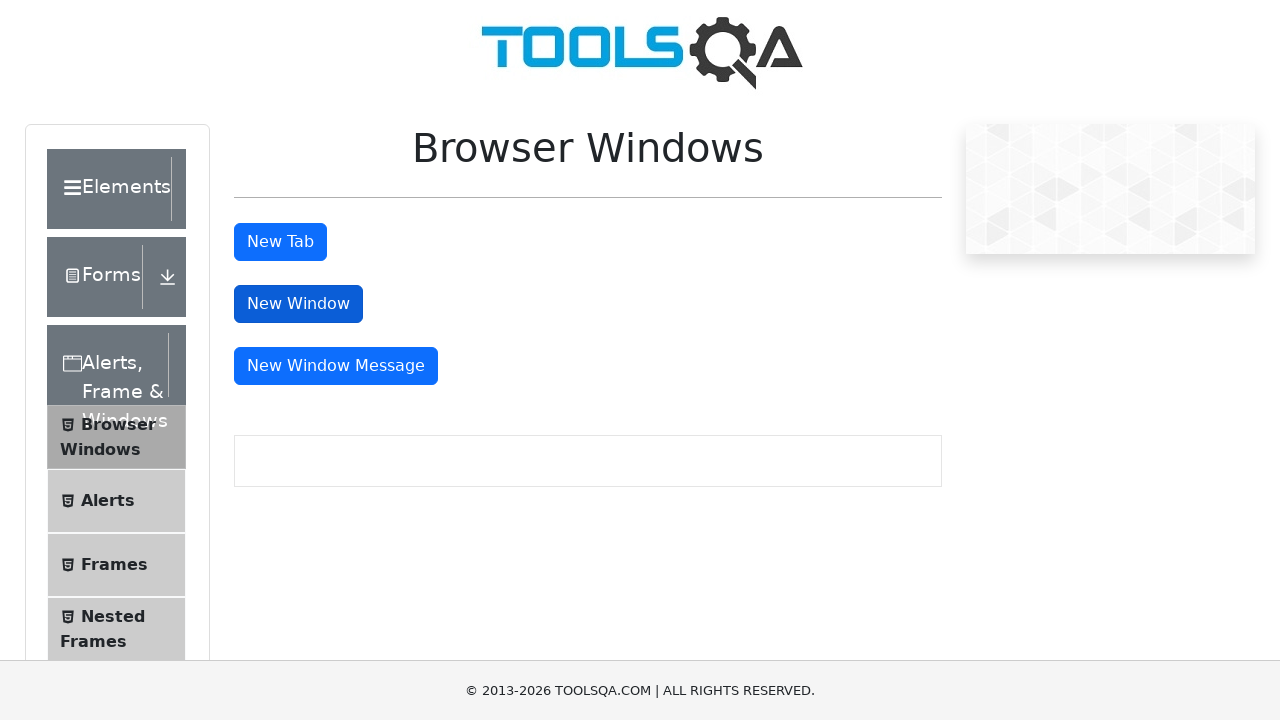

Retrieved all open pages from context - found 4 page(s)
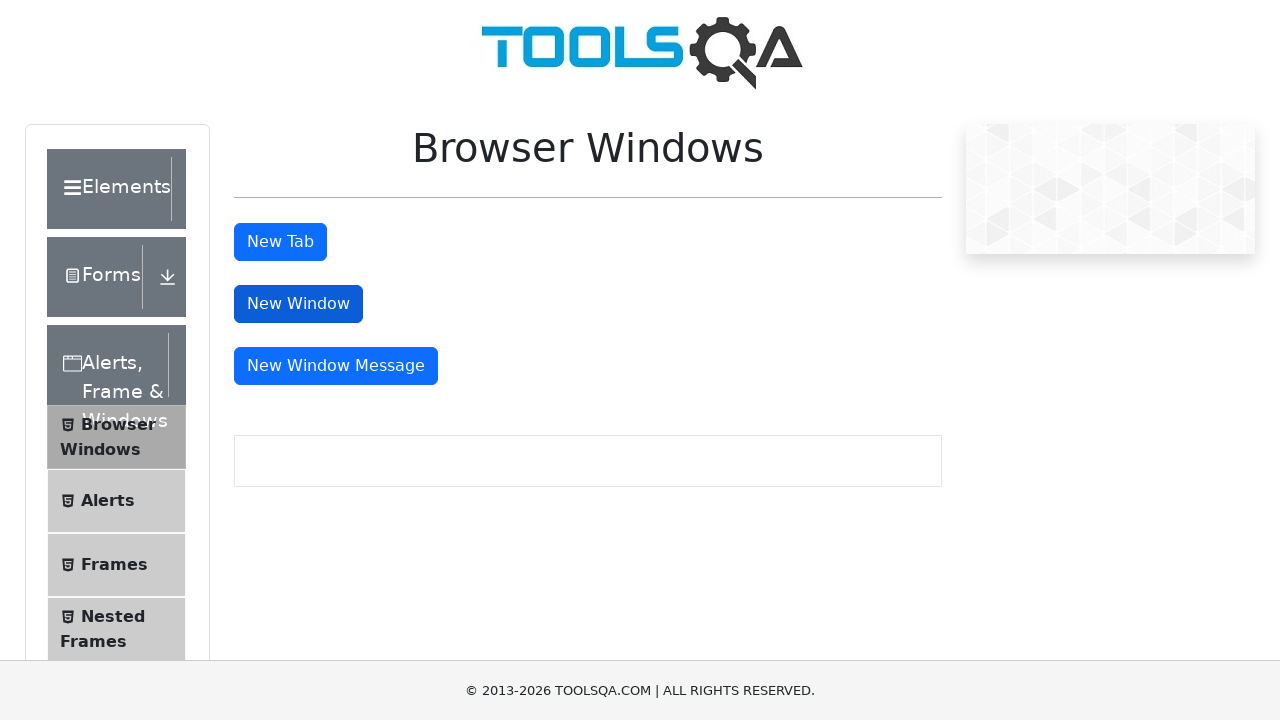

Retrieved and printed title of page: demosite
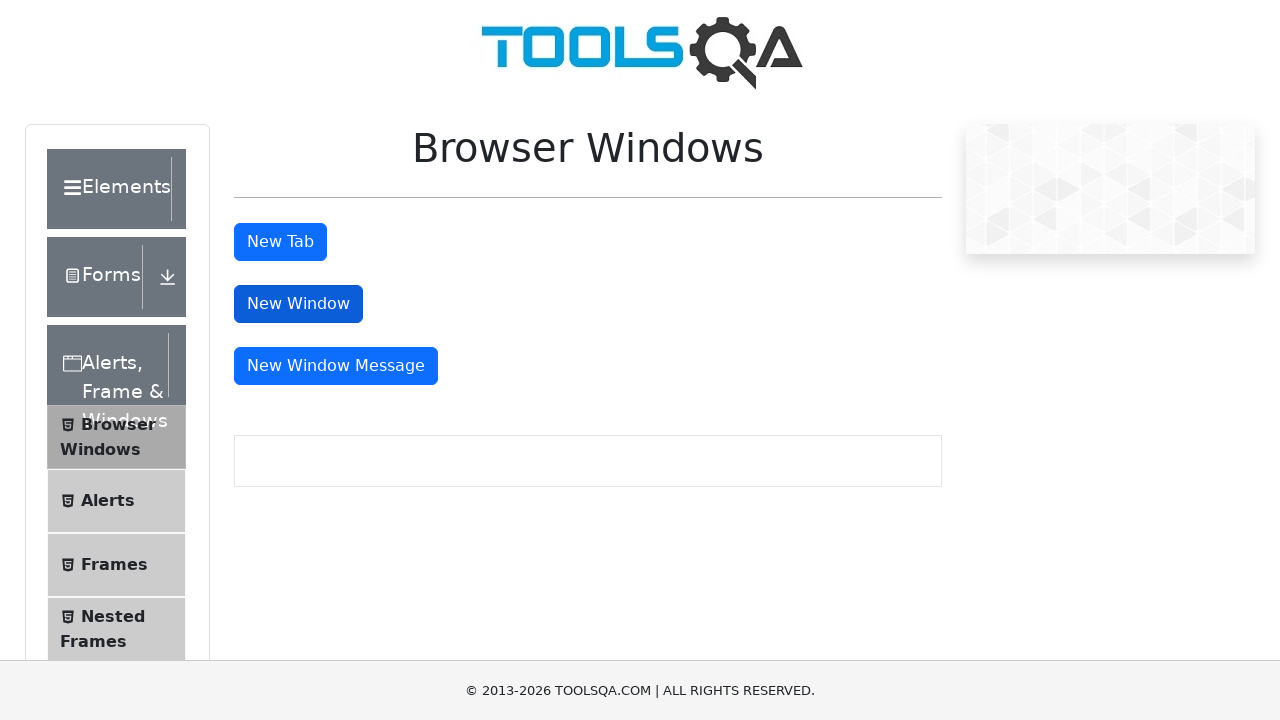

Retrieved and printed title of page: 
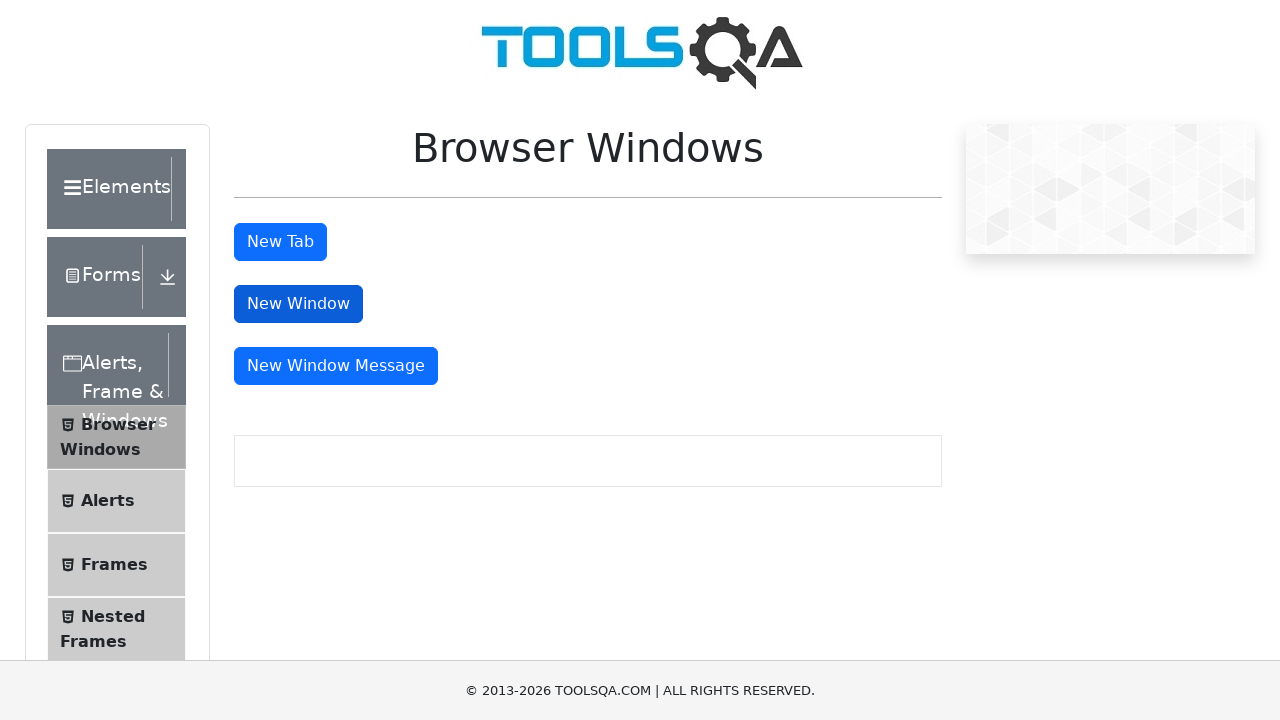

Retrieved and printed title of page: 
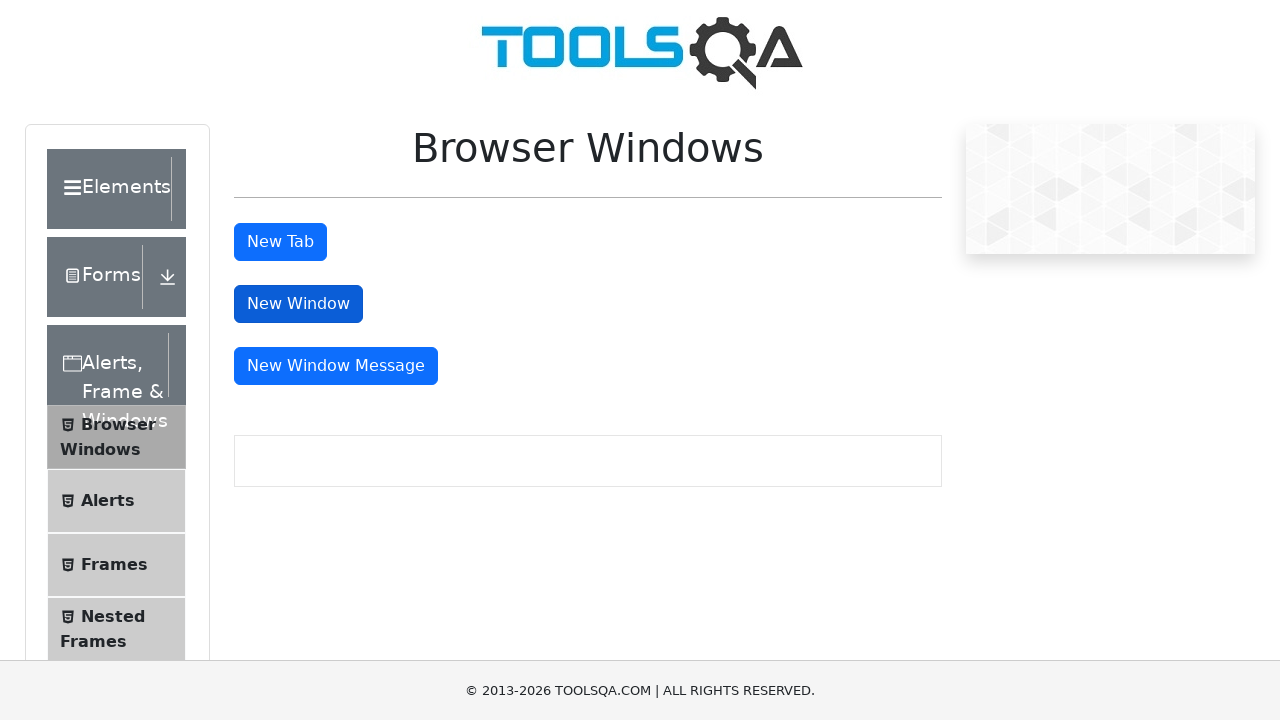

Retrieved and printed title of page: 
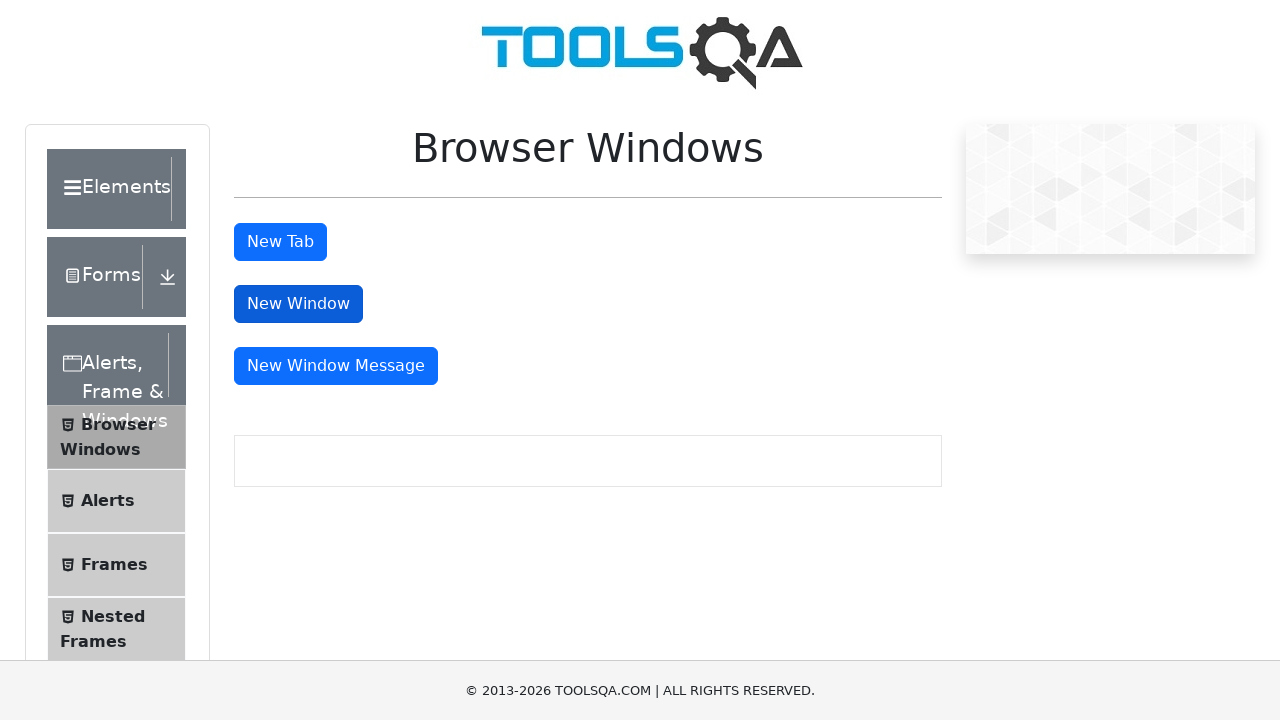

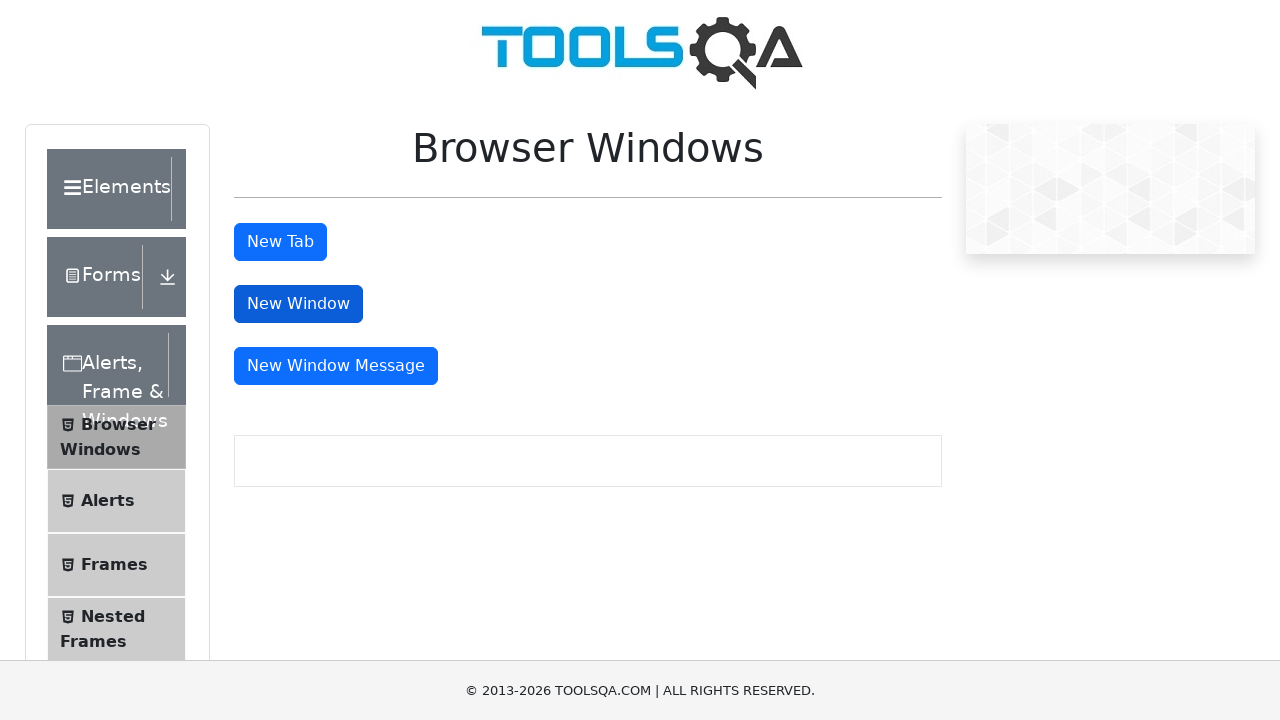